Tests drag and drop functionality on the jQuery UI demo page by dragging an element from a source position and dropping it onto a target droppable area within an iframe.

Starting URL: https://jqueryui.com/droppable/

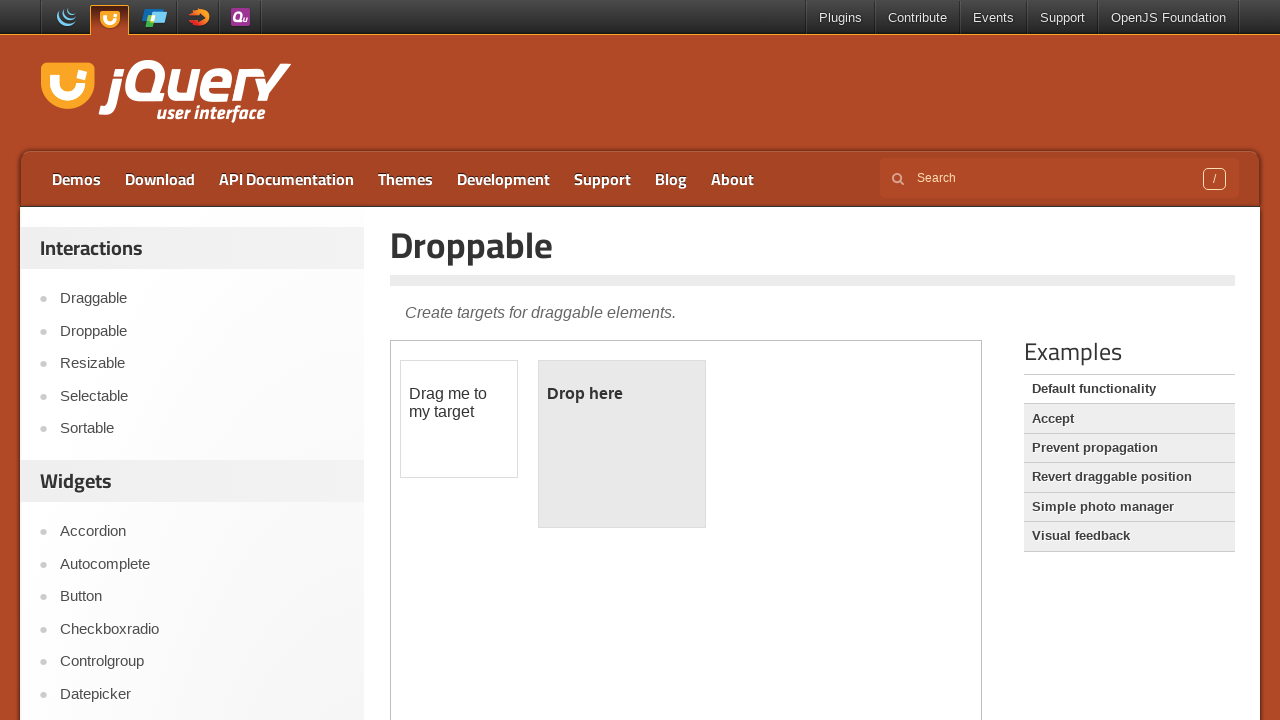

Located the demo iframe
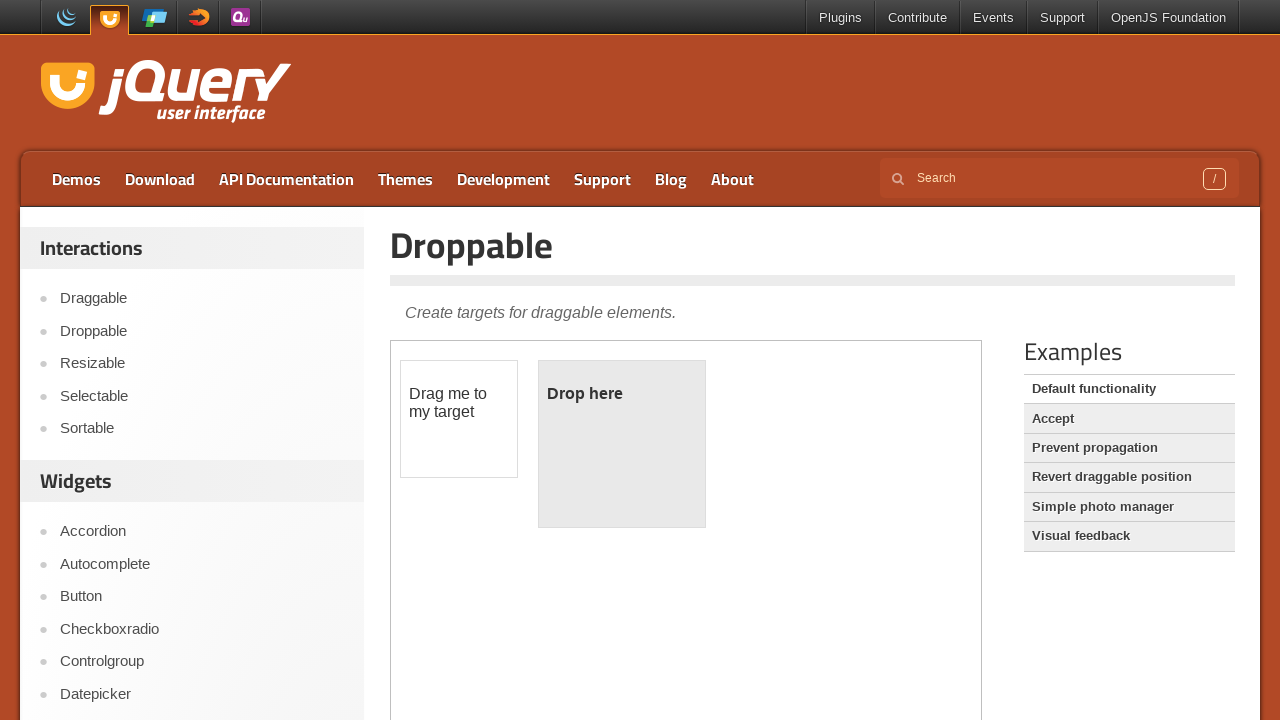

Located the draggable element
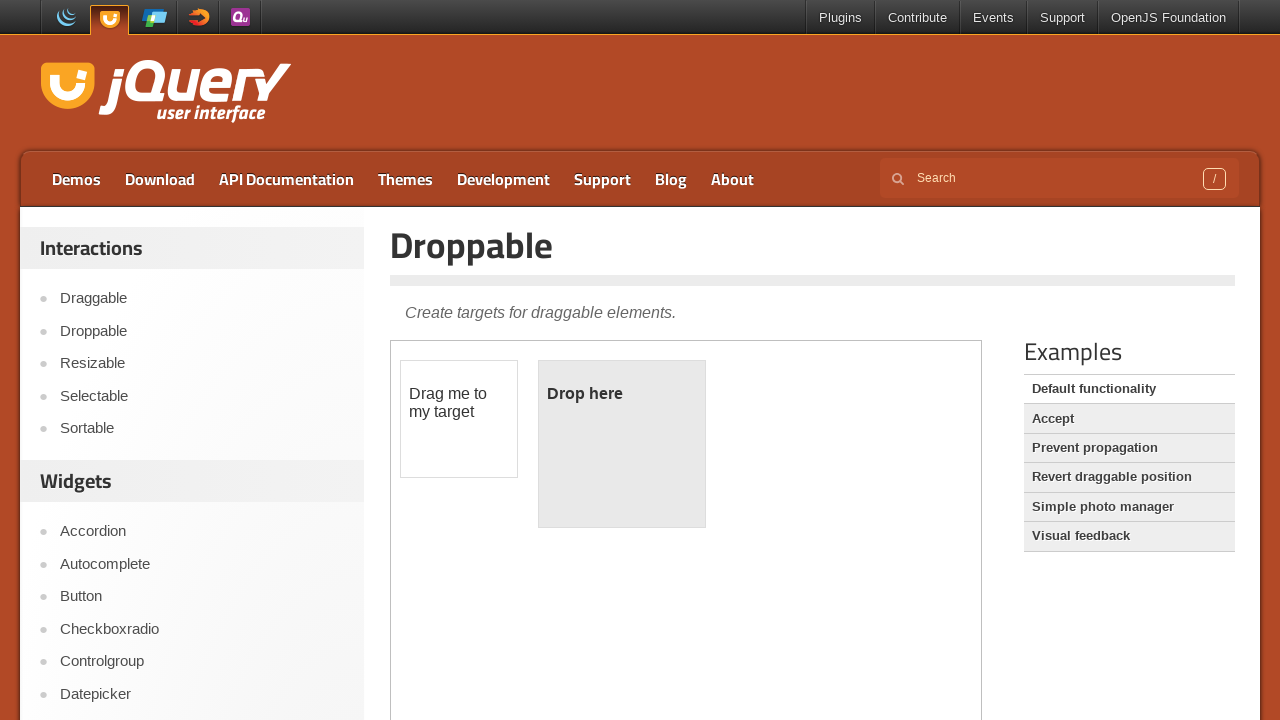

Located the droppable target element
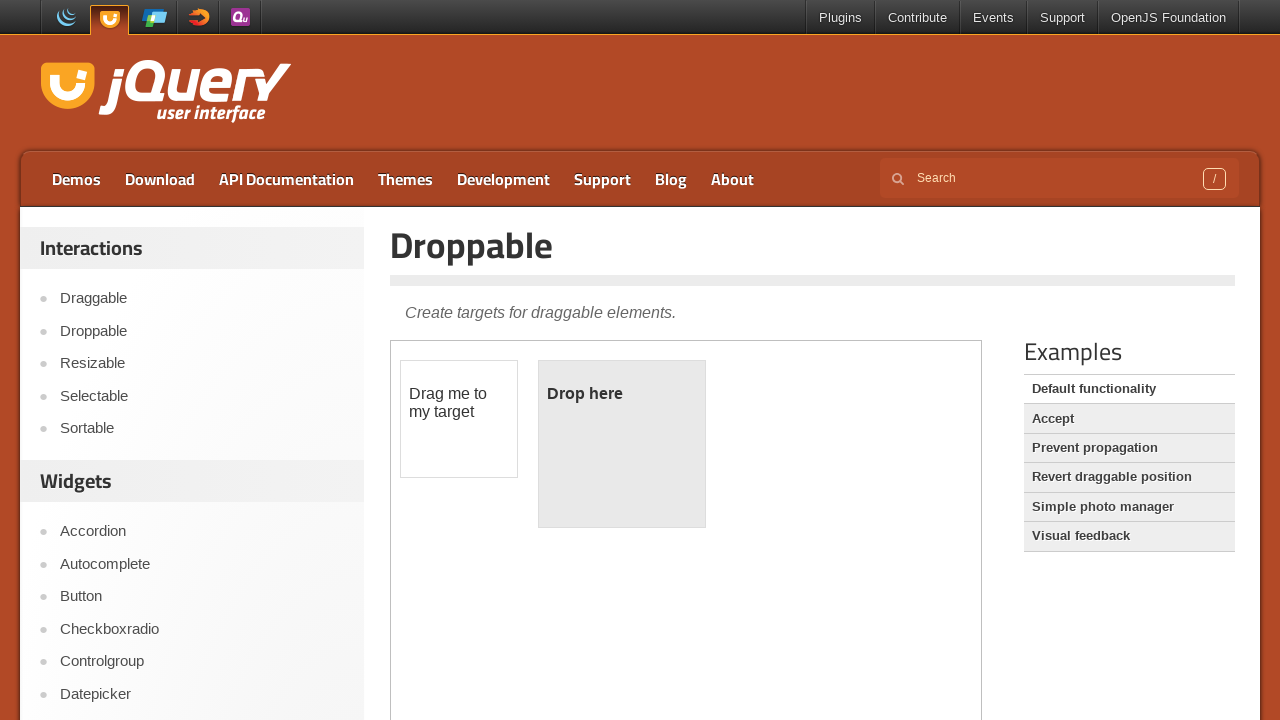

Dragged element from source to droppable target at (622, 444)
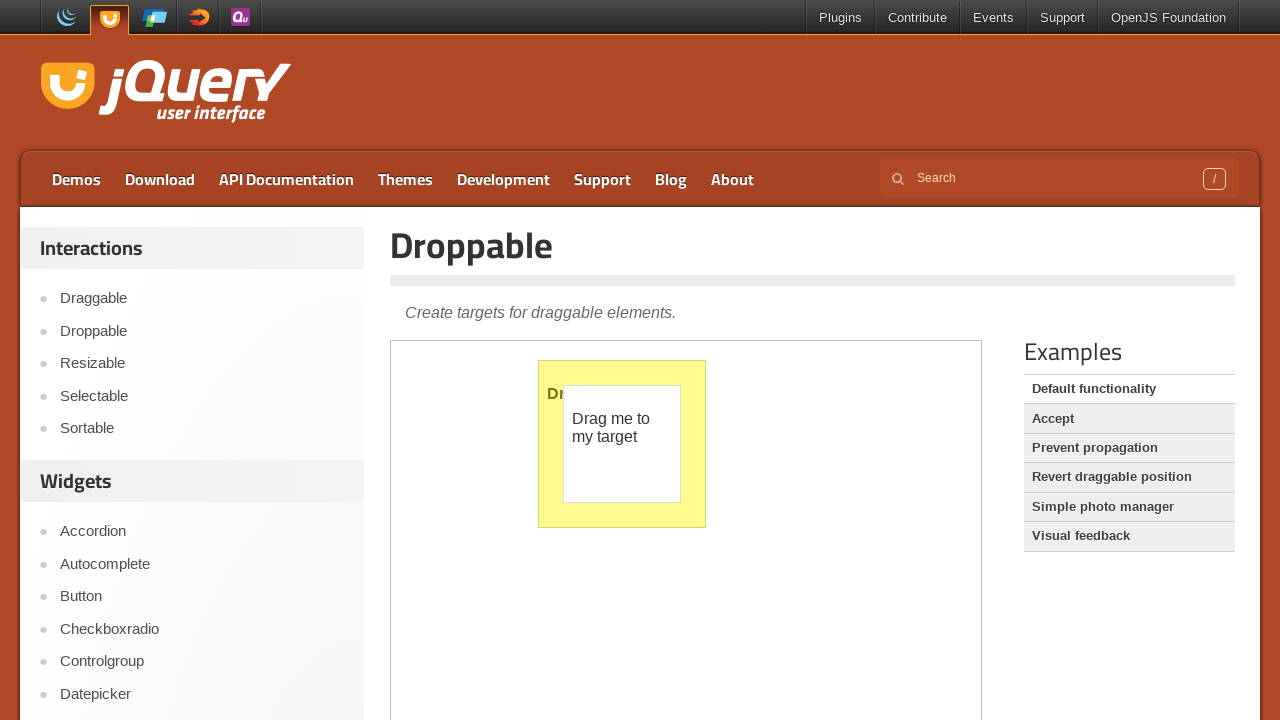

Verified drop was successful - droppable element shows 'Dropped!' text
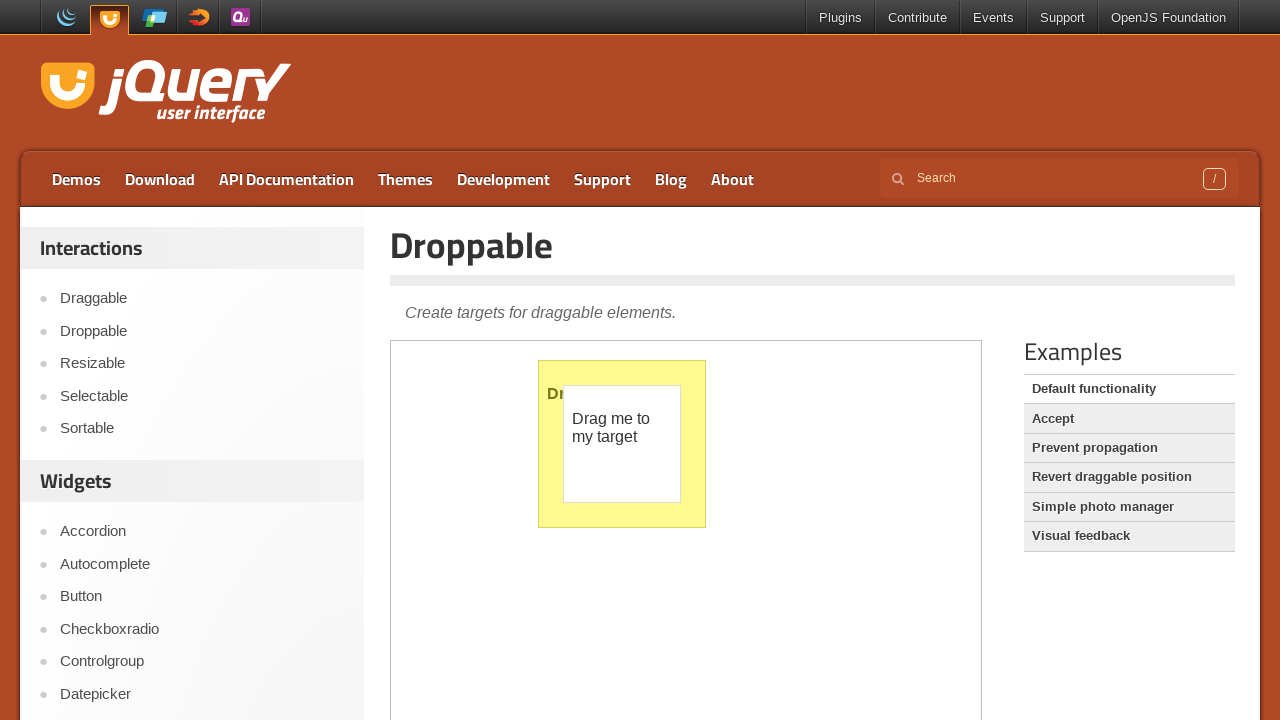

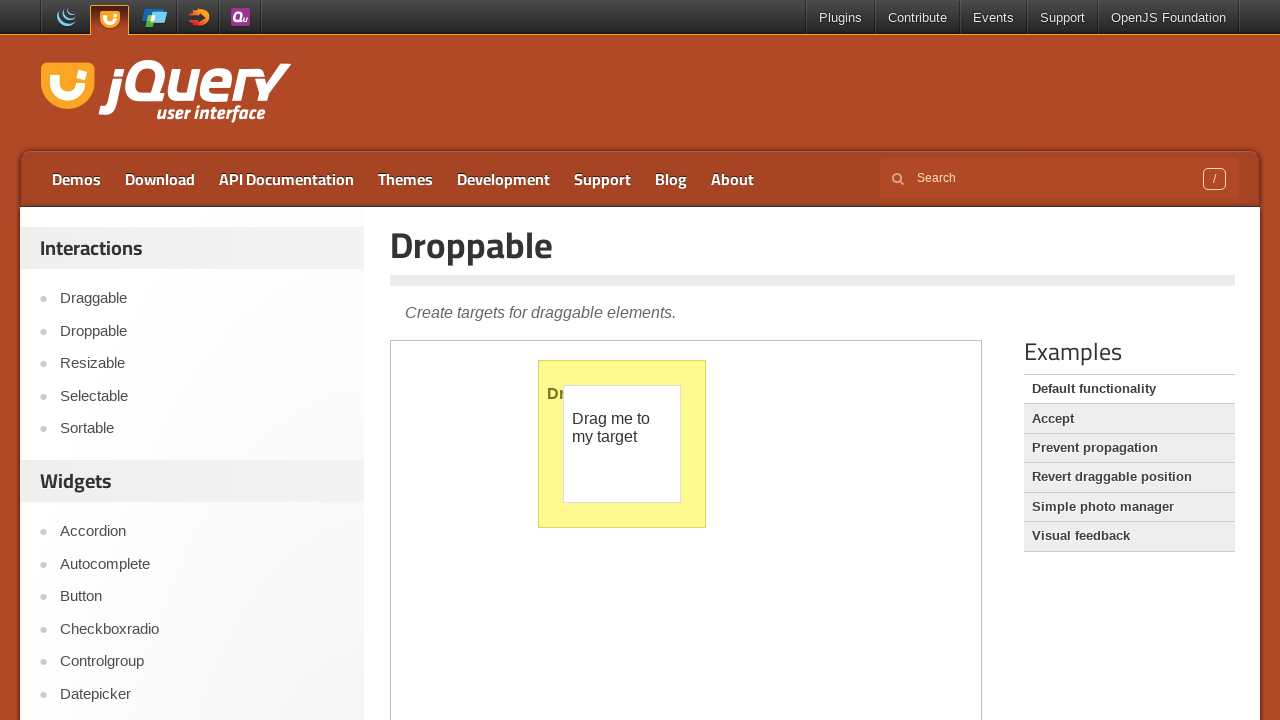